Tests calendar date picker functionality by selecting a specific date (June 27, 2027) through year, month, and day navigation, then verifies the selected date values are correctly displayed.

Starting URL: https://rahulshettyacademy.com/seleniumPractise/#/offers

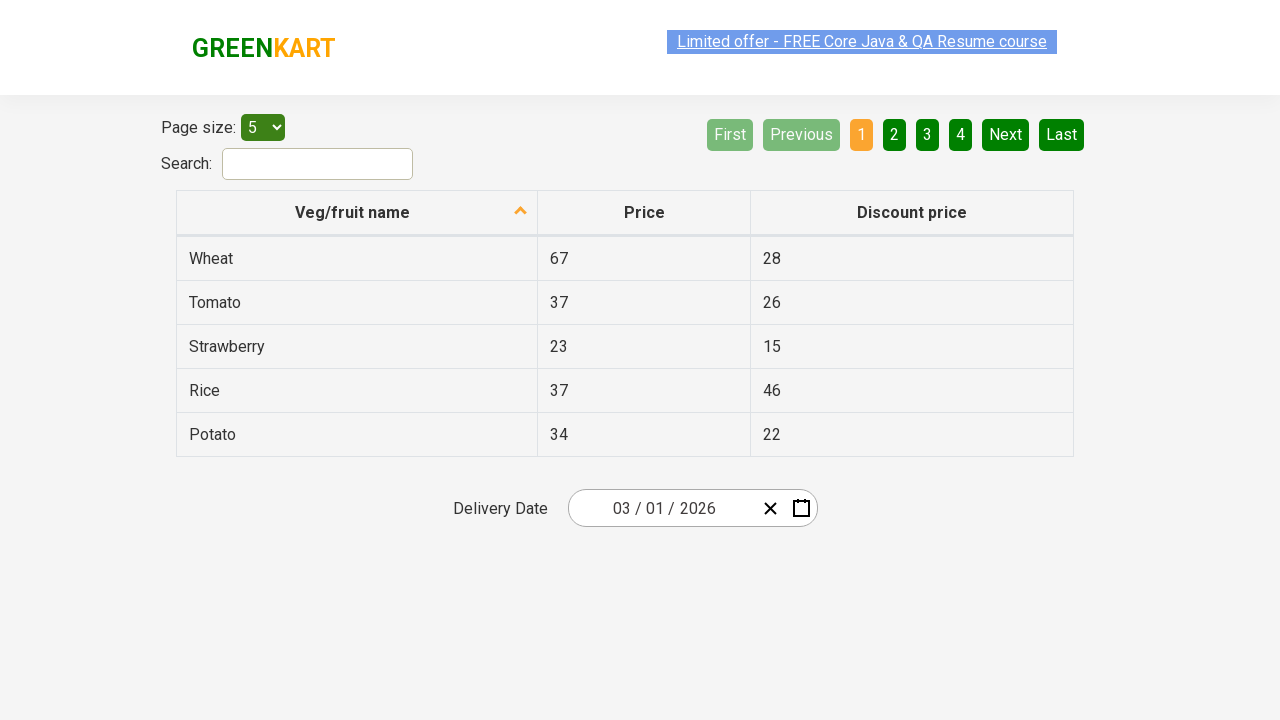

Clicked date picker wrapper to open calendar at (692, 508) on .react-date-picker__wrapper
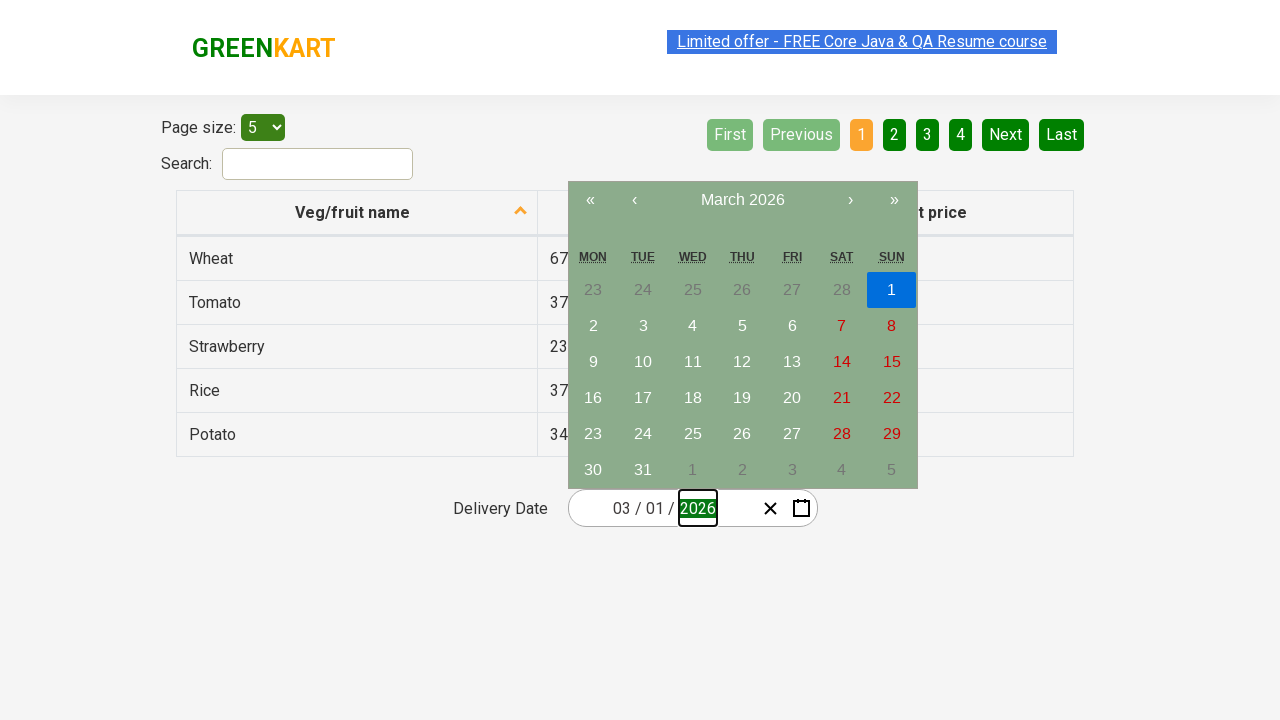

Clicked navigation label to switch to month view at (742, 200) on .react-calendar__navigation__label__labelText
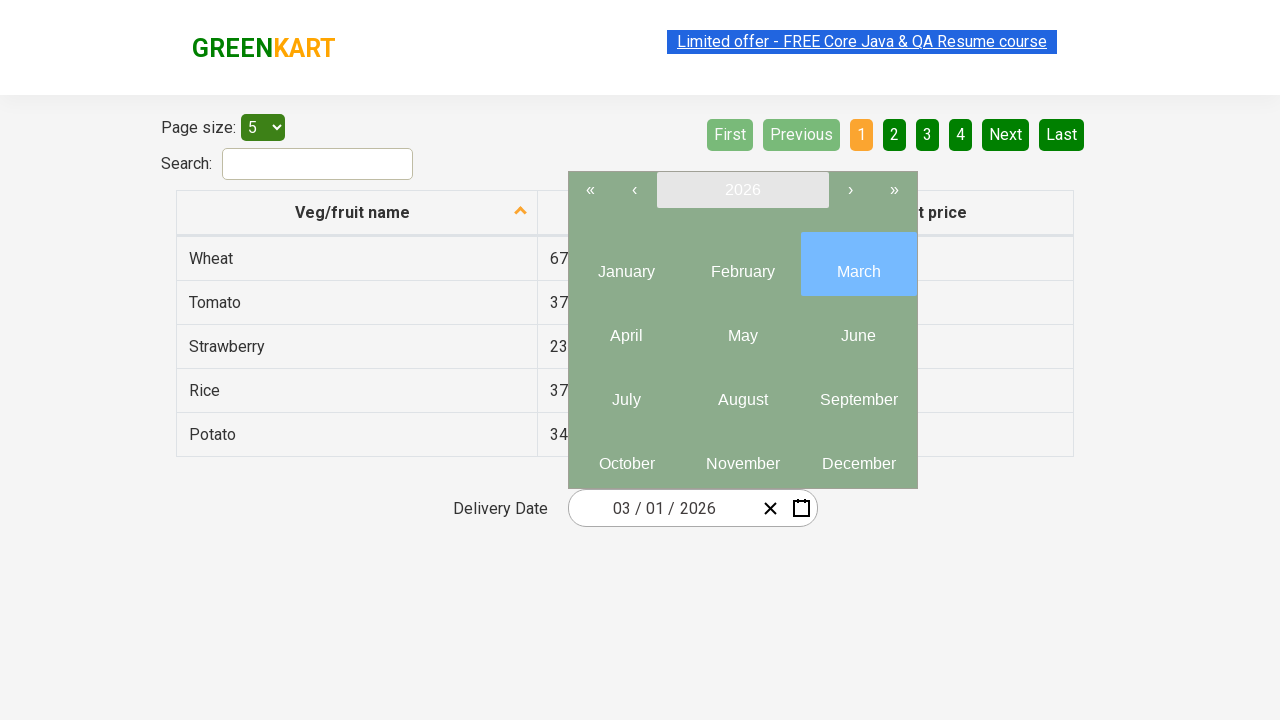

Clicked navigation label again to switch to year view at (742, 190) on .react-calendar__navigation__label__labelText
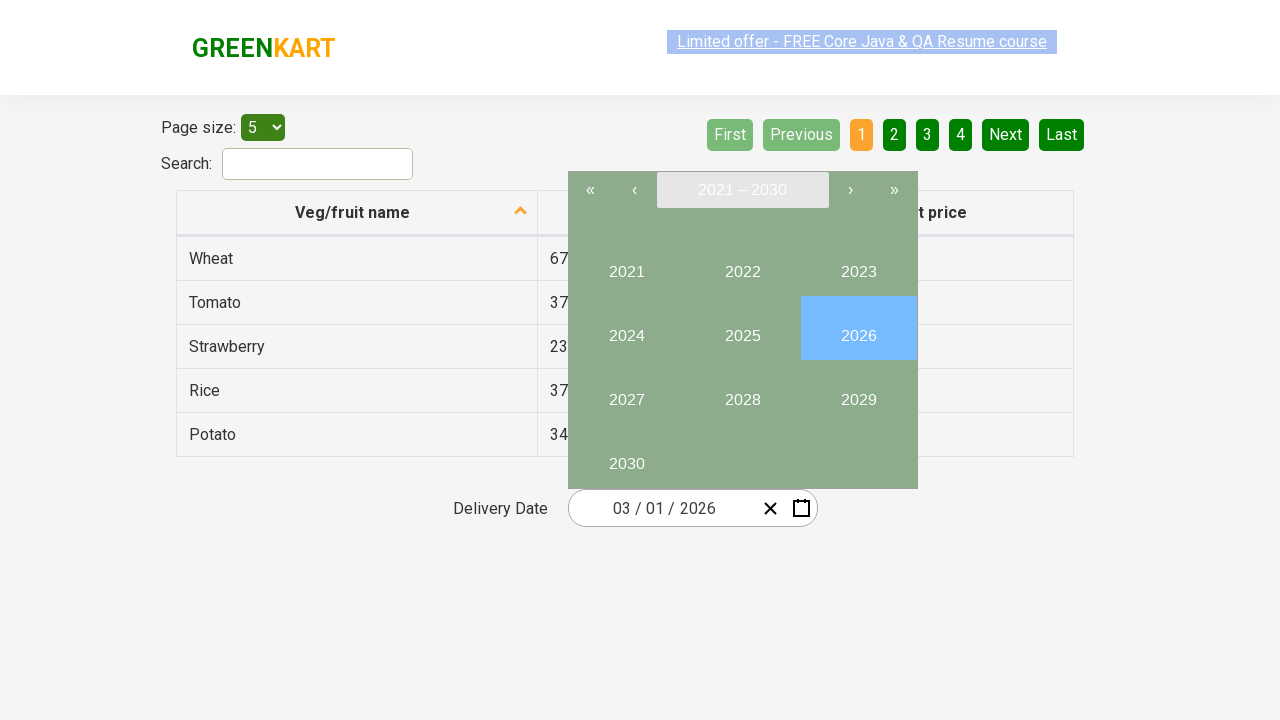

Selected year 2027 at (626, 392) on //button[text()='2027']
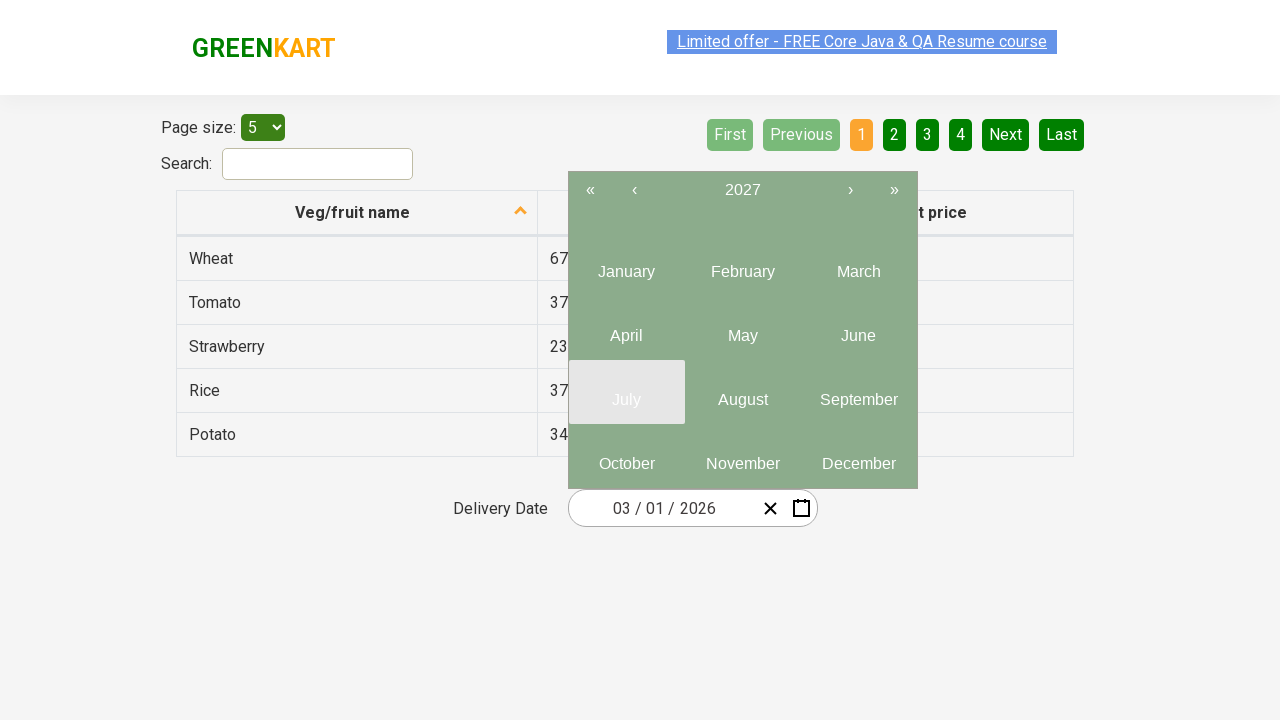

Selected month 6 at (858, 328) on .react-calendar__year-view__months__month >> nth=5
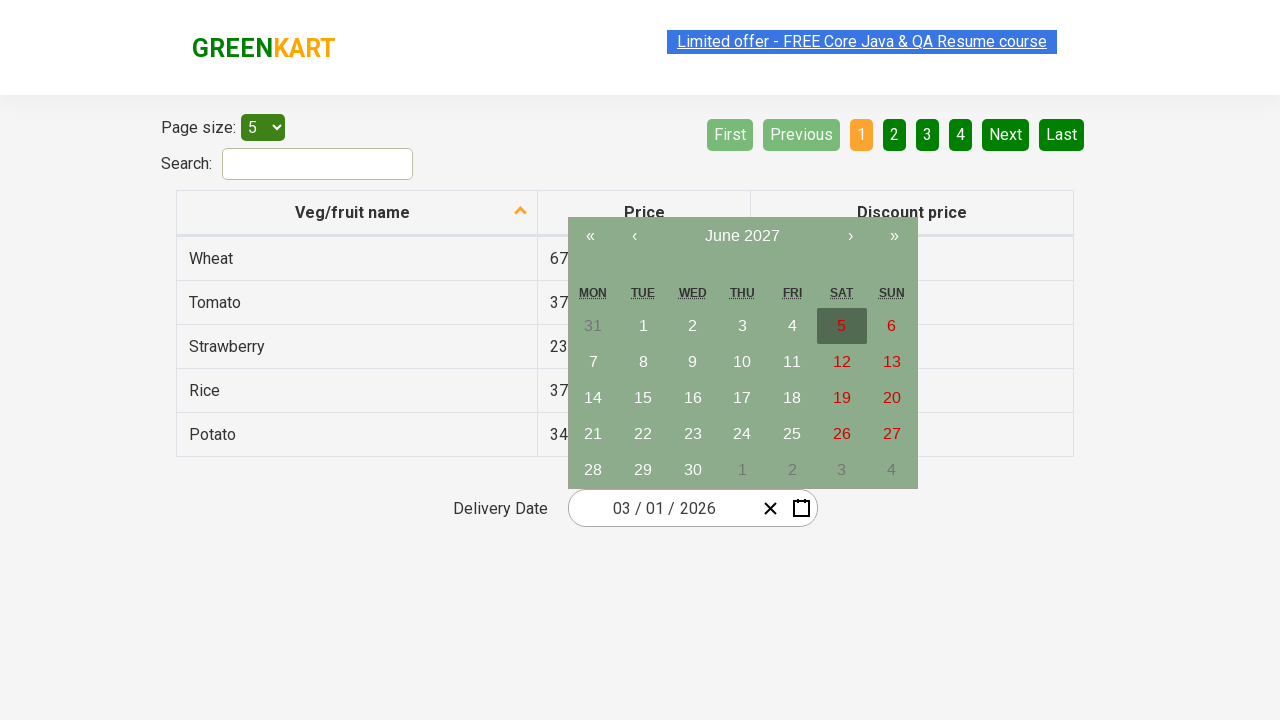

Selected date 27 at (892, 434) on //abbr[contains(text(),'27')]
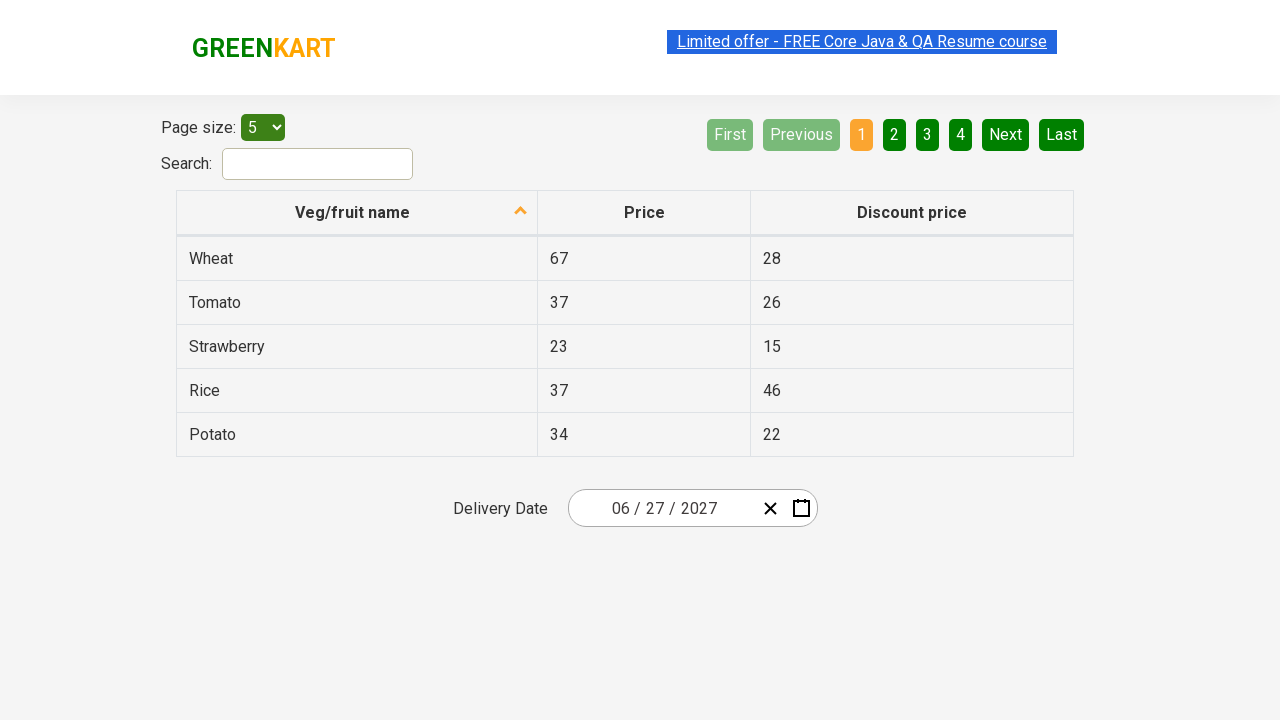

Date input fields loaded and populated
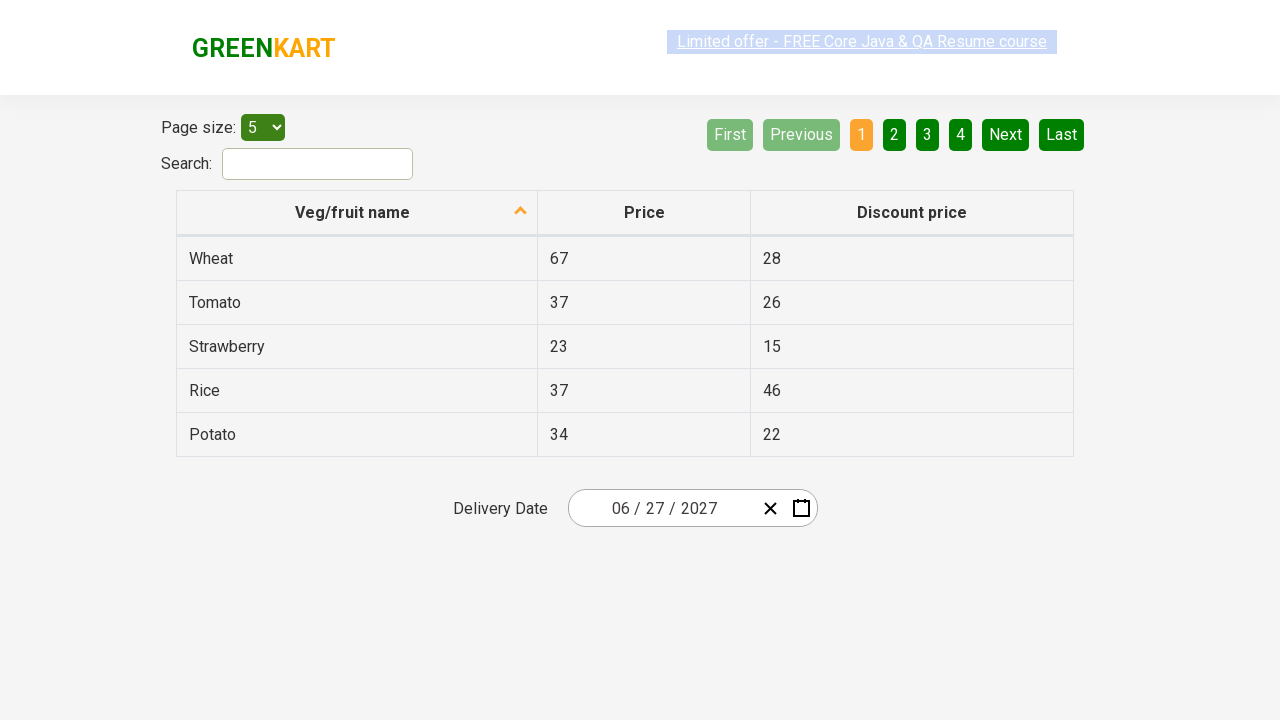

Verified input field 0 contains expected value '6'
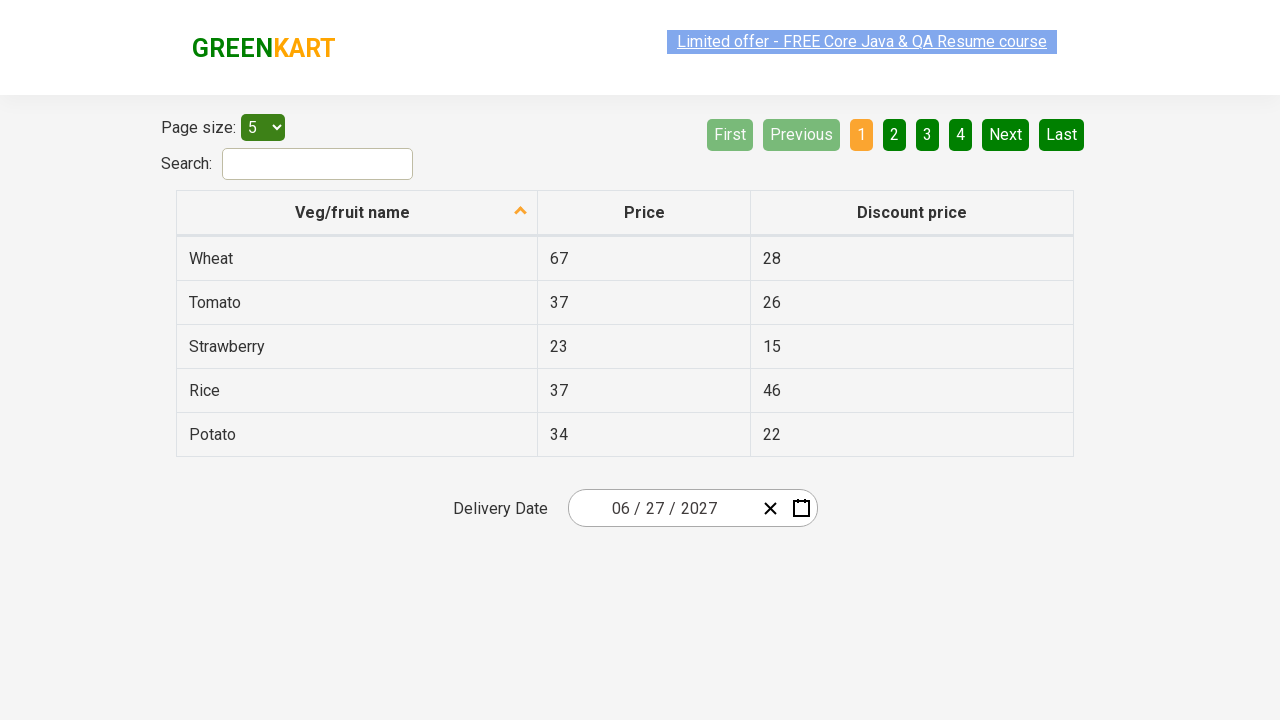

Verified input field 1 contains expected value '27'
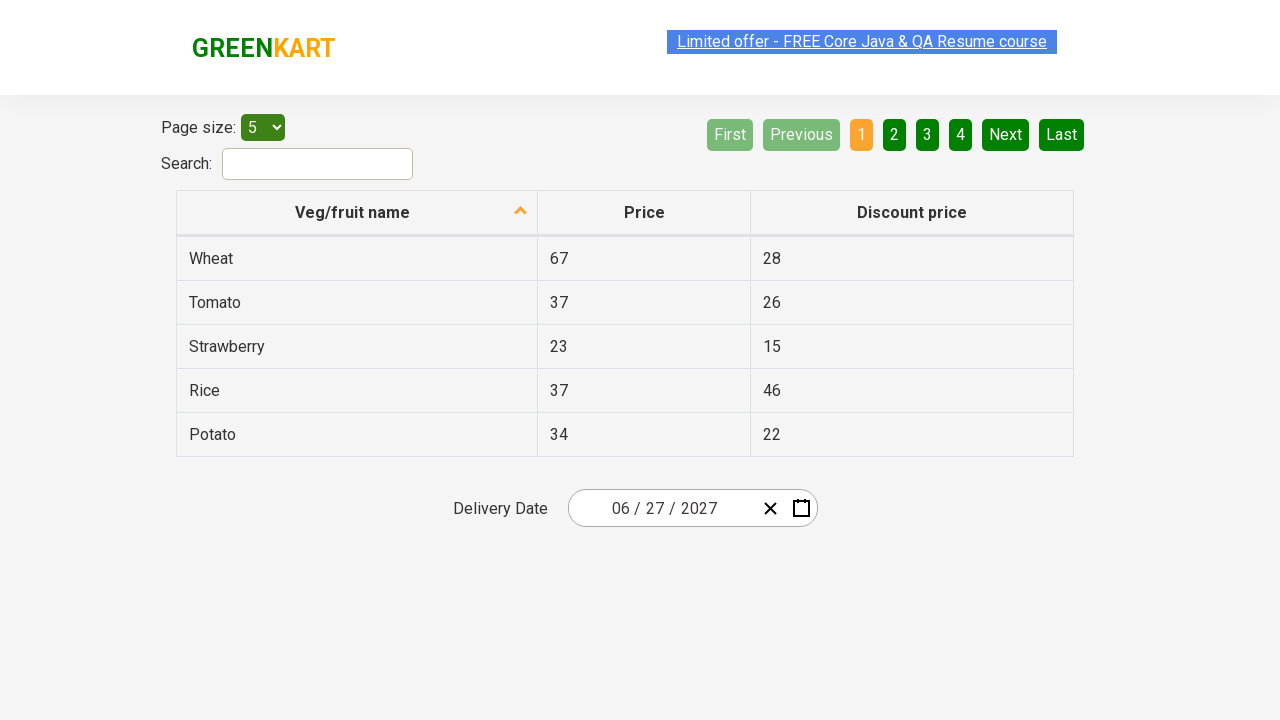

Verified input field 2 contains expected value '2027'
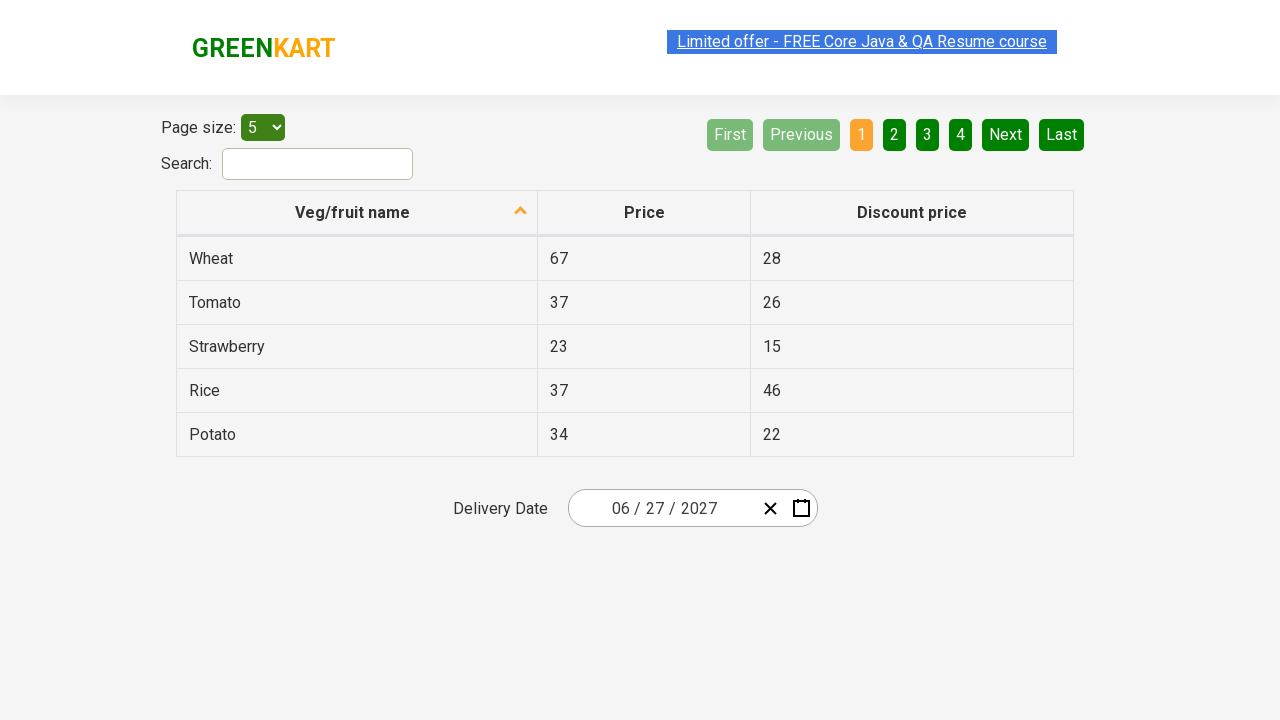

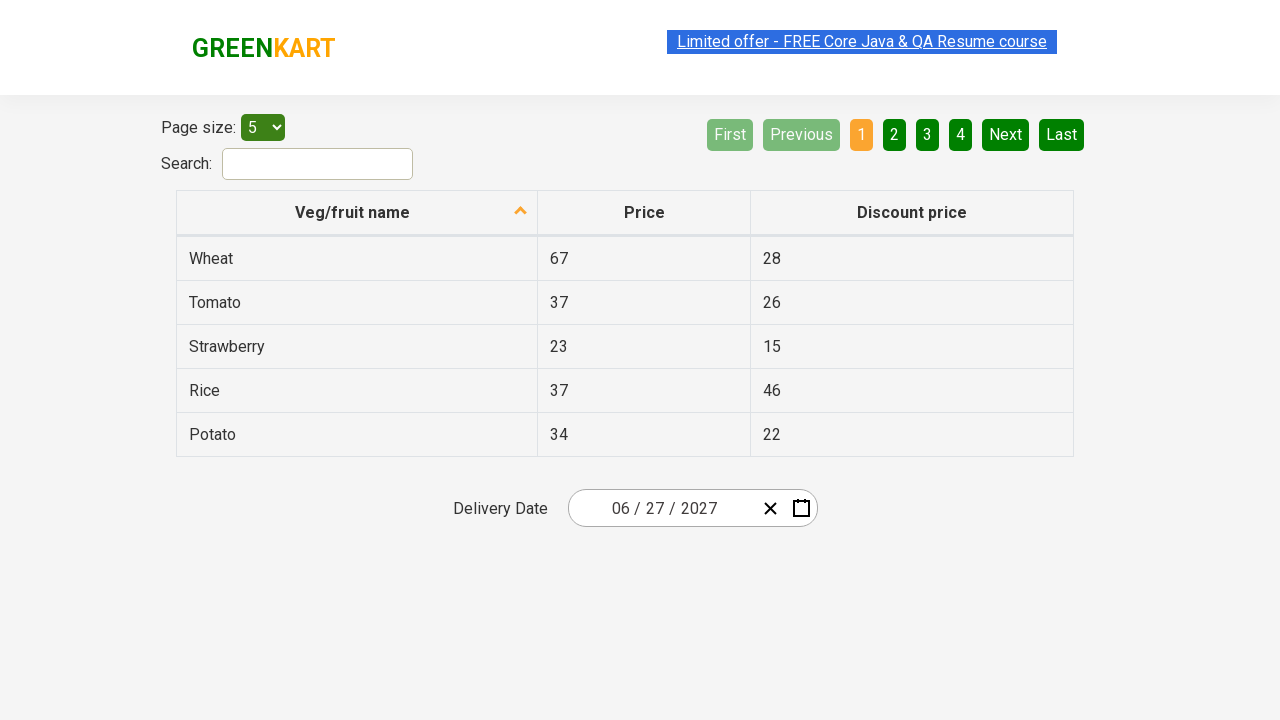